Tests adding a new record to a web table by clicking the add button, filling out the registration form with personal details (first name, last name, email, age, salary, department), and submitting the form.

Starting URL: https://demoqa.com/webtables

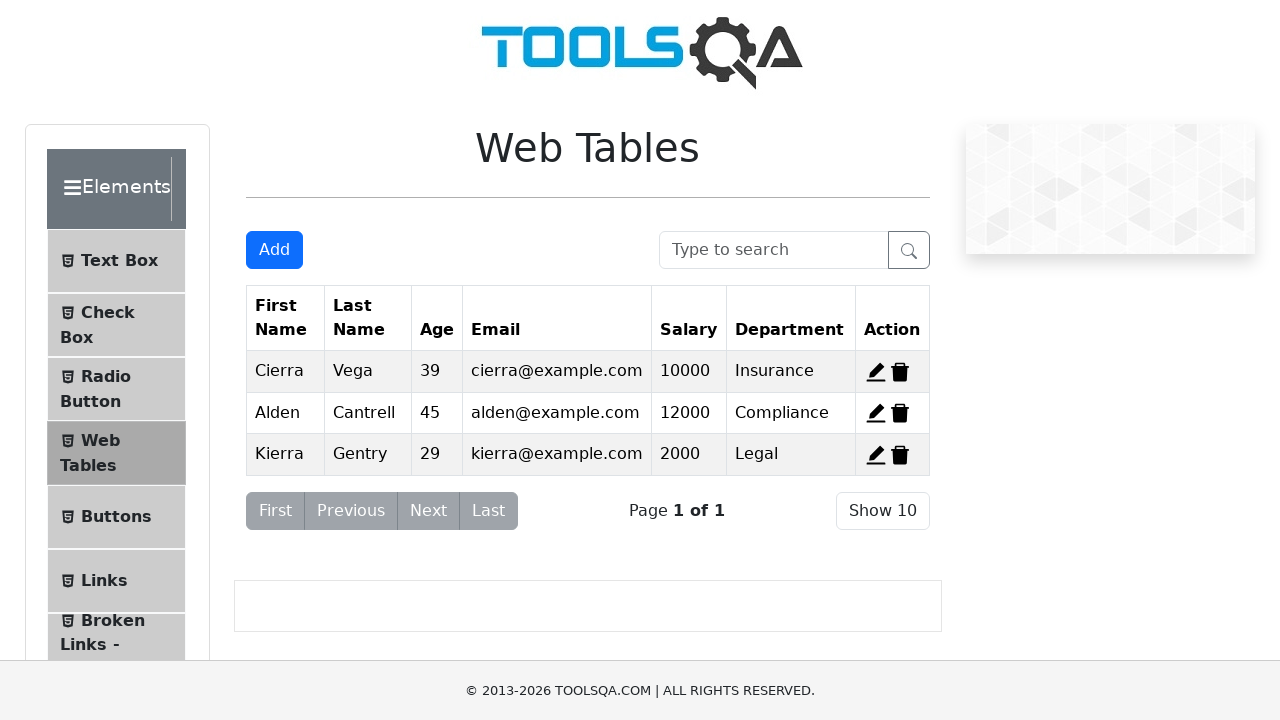

Clicked Add New Record button at (274, 250) on #addNewRecordButton
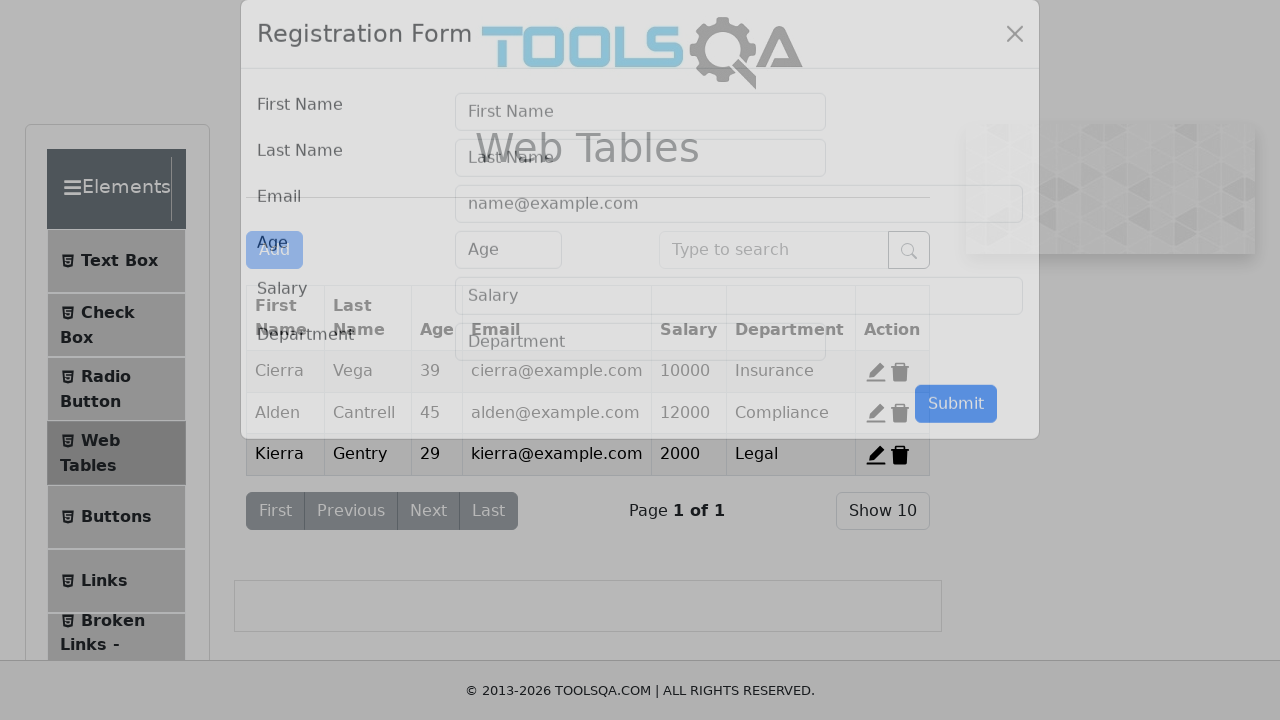

Registration form modal loaded
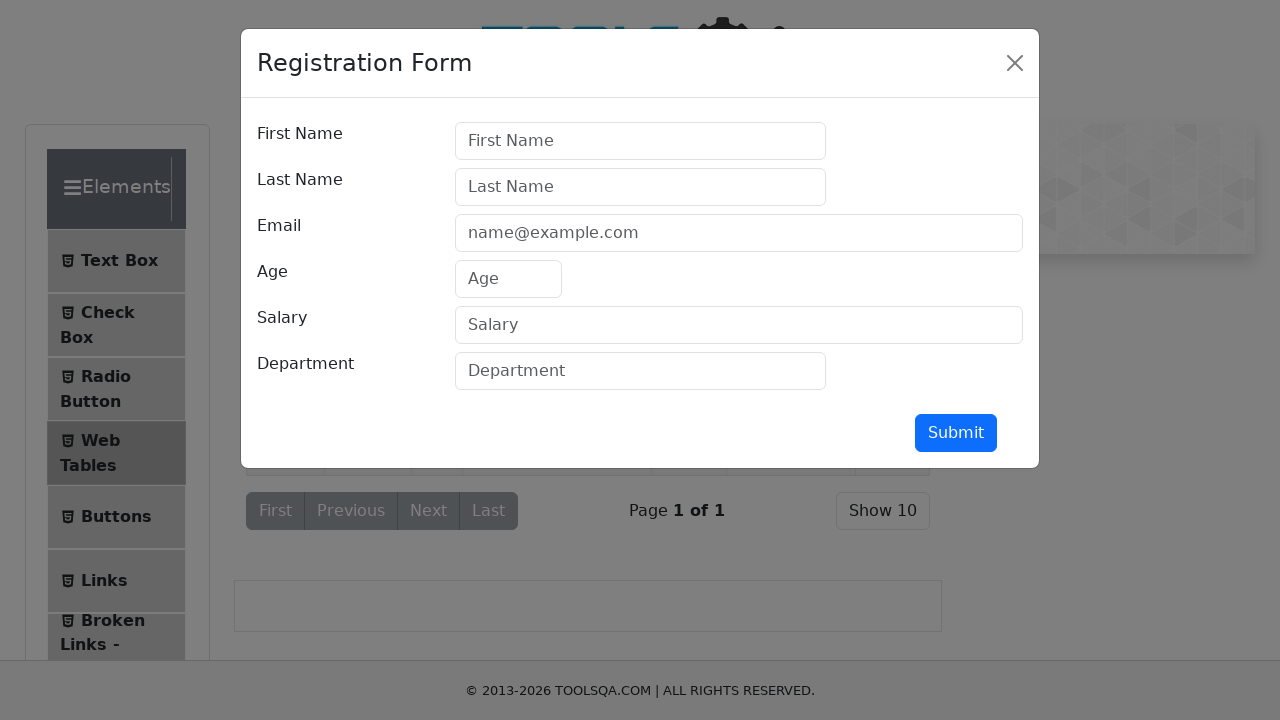

Filled first name field with 'Manindra' on #firstName
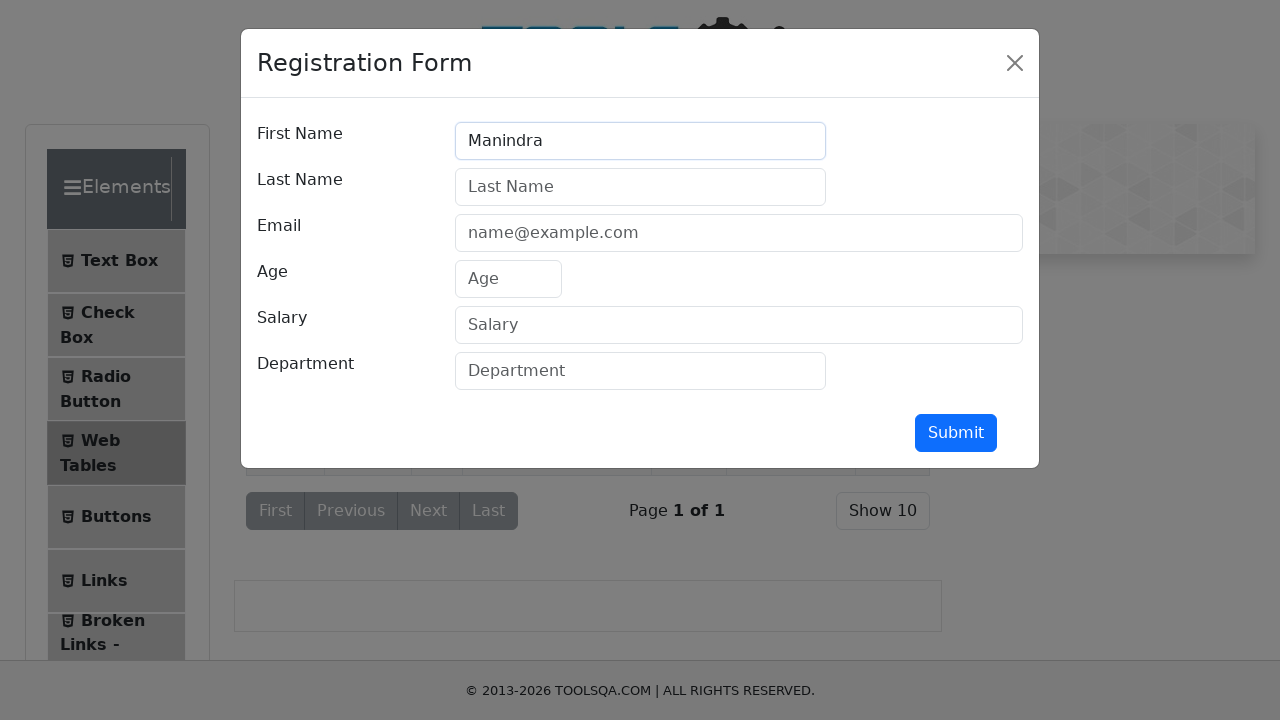

Filled last name field with 'Gudla' on #lastName
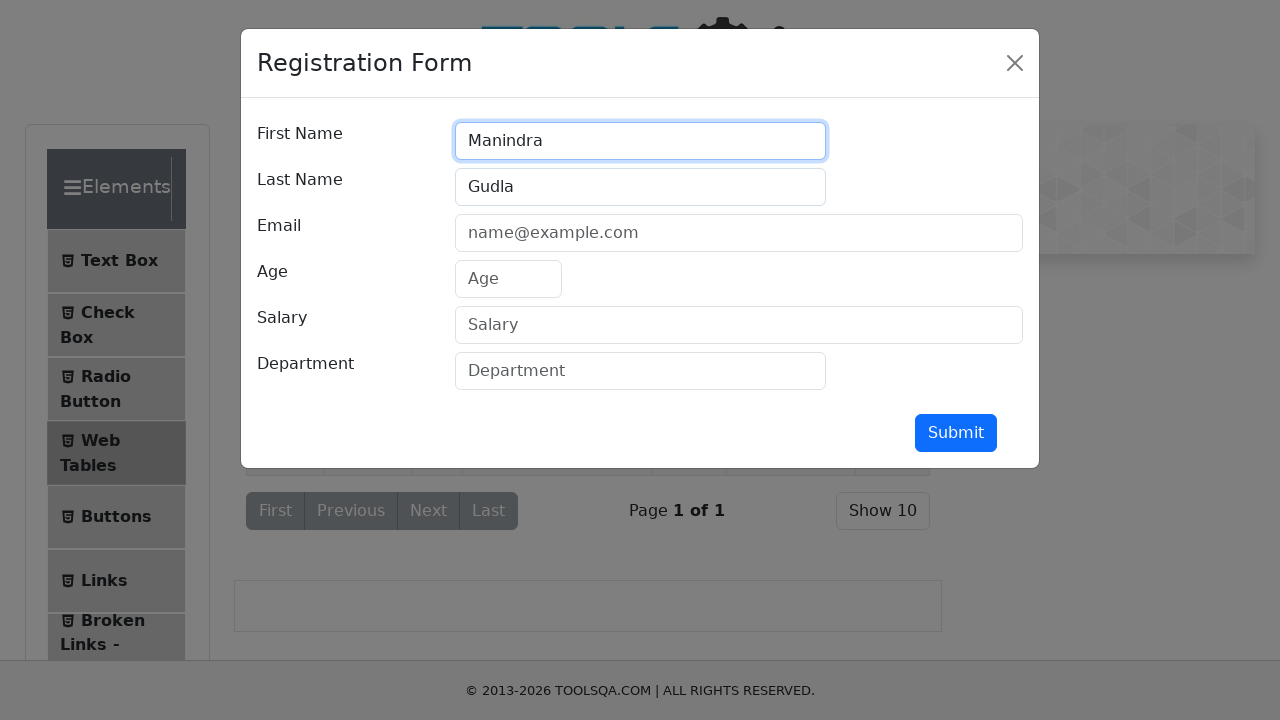

Filled email field with 'gudlamanindra@gmail.com' on #userEmail
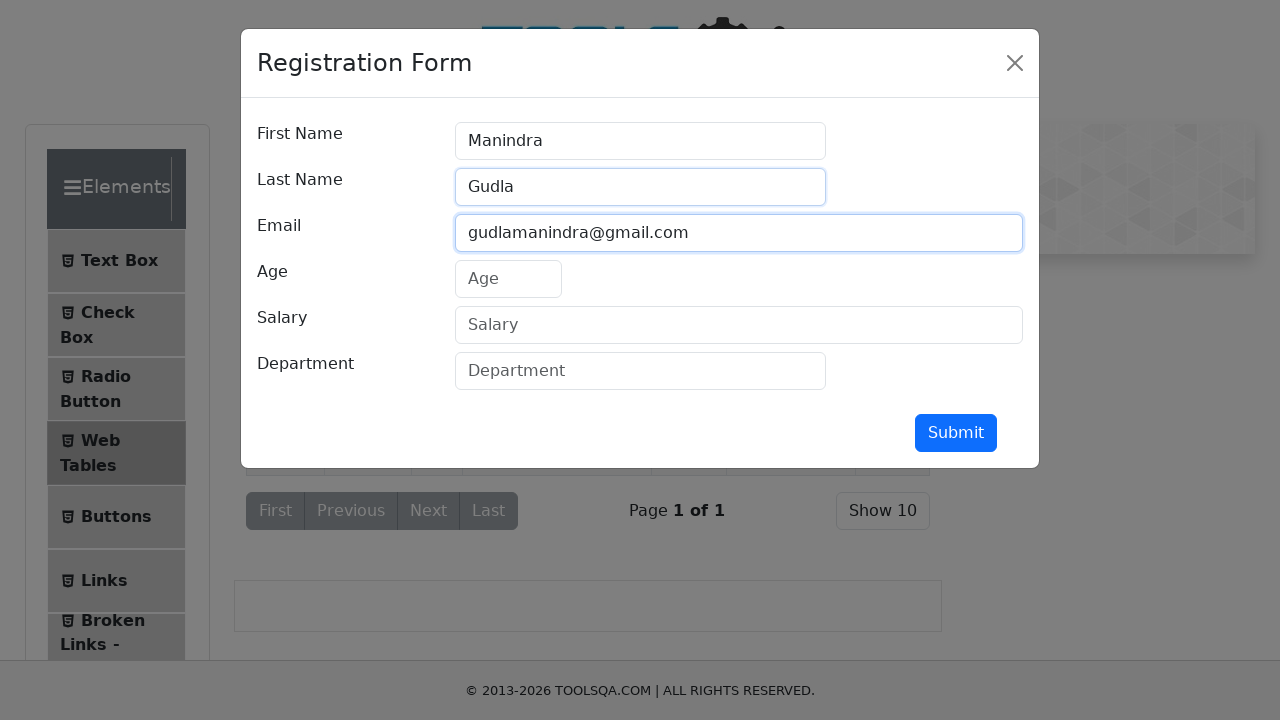

Filled age field with '26' on #age
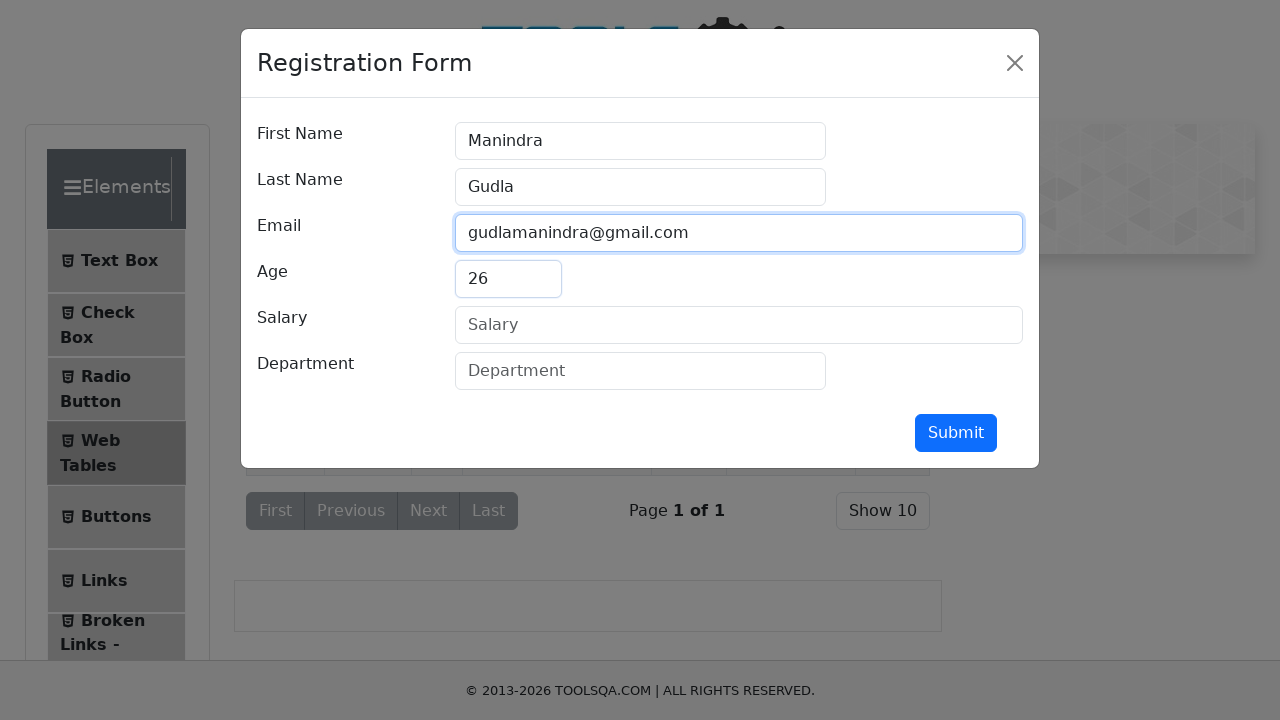

Filled salary field with '12000' on #salary
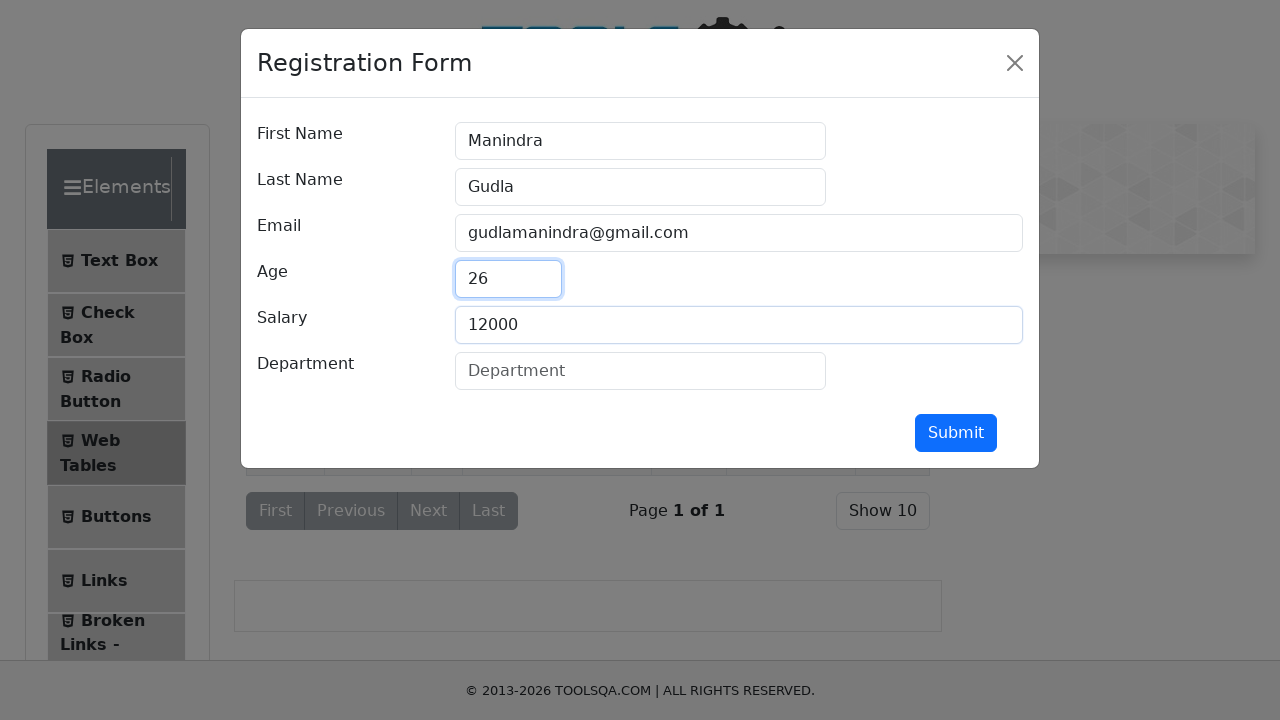

Filled department field with 'work' on #department
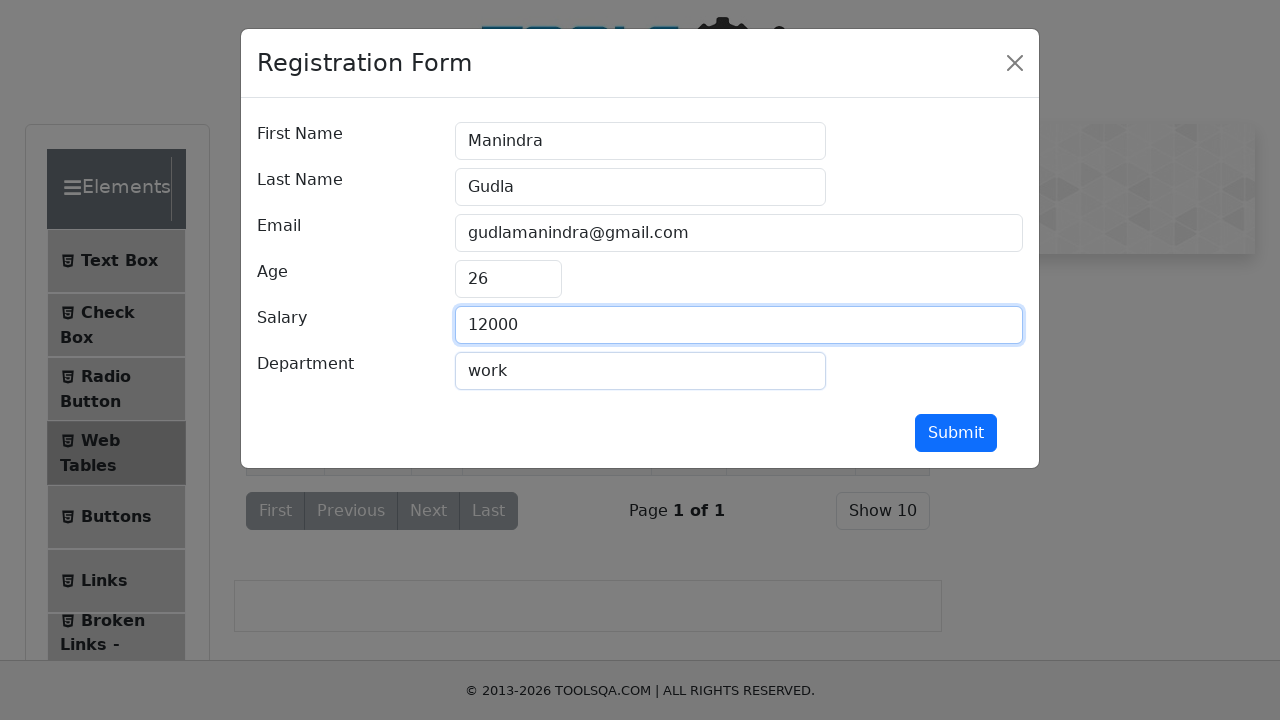

Clicked submit button to add new record at (956, 433) on #submit
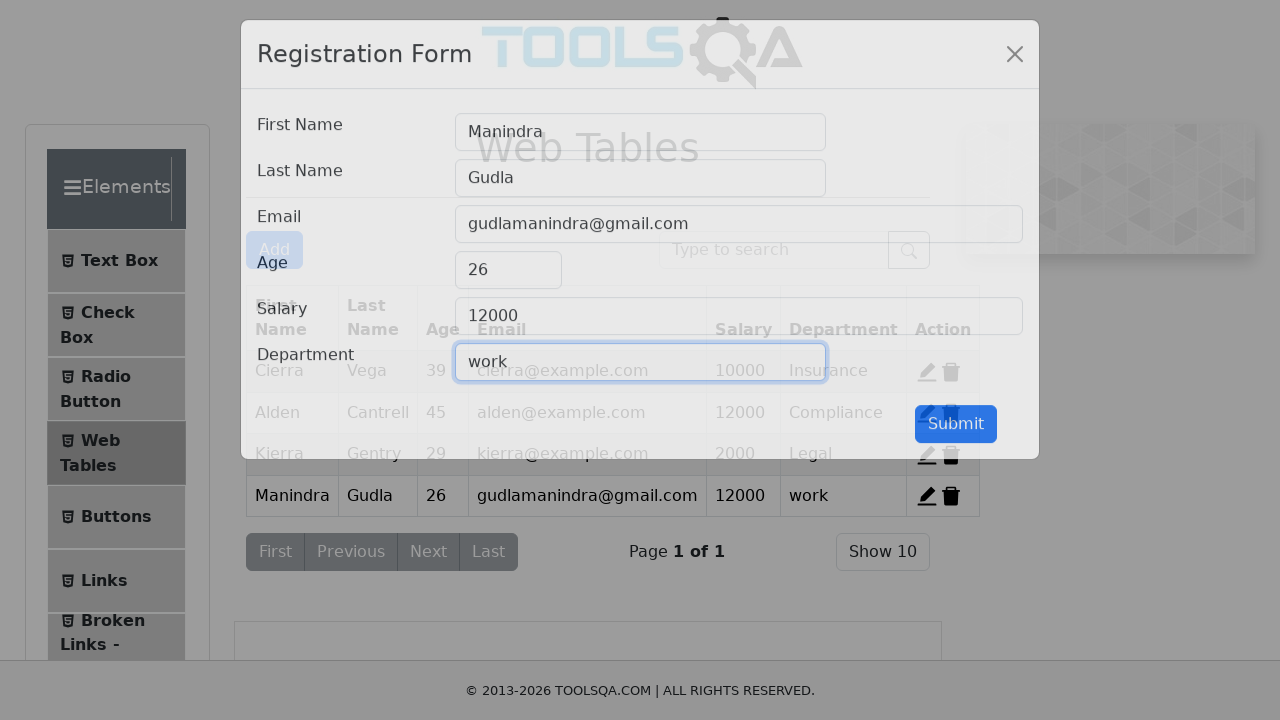

Registration form modal closed and new record added to web table
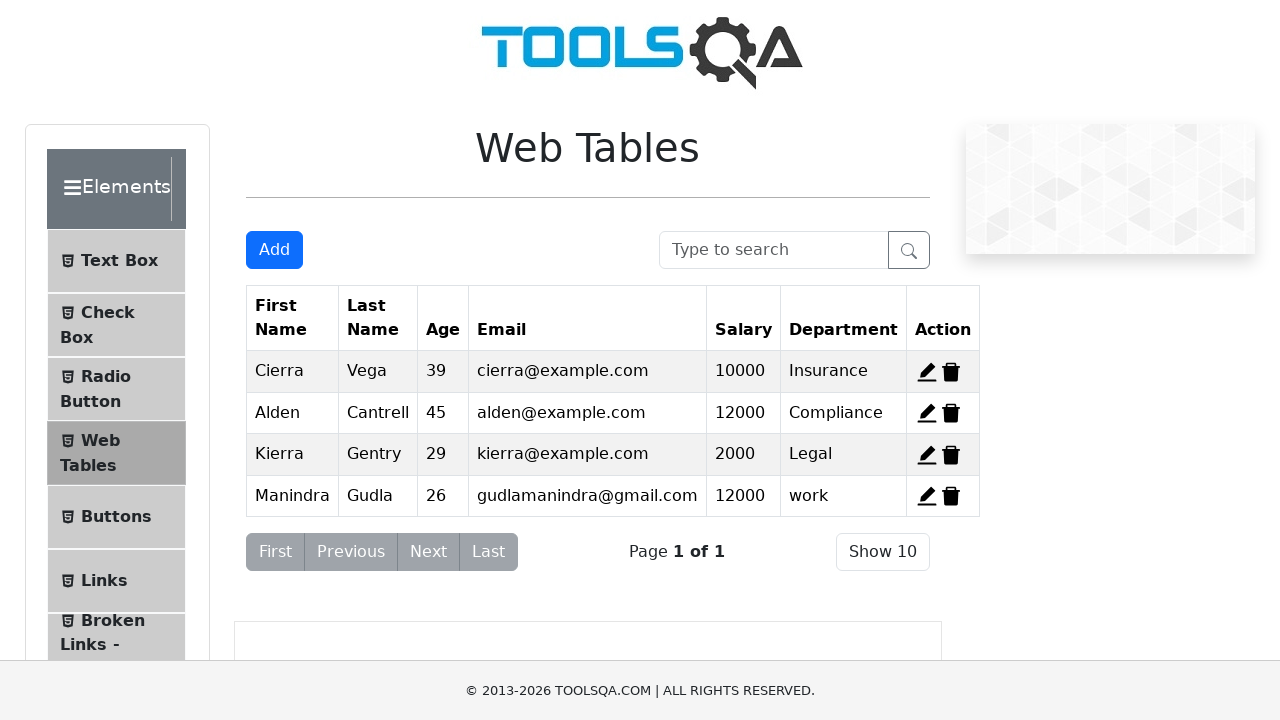

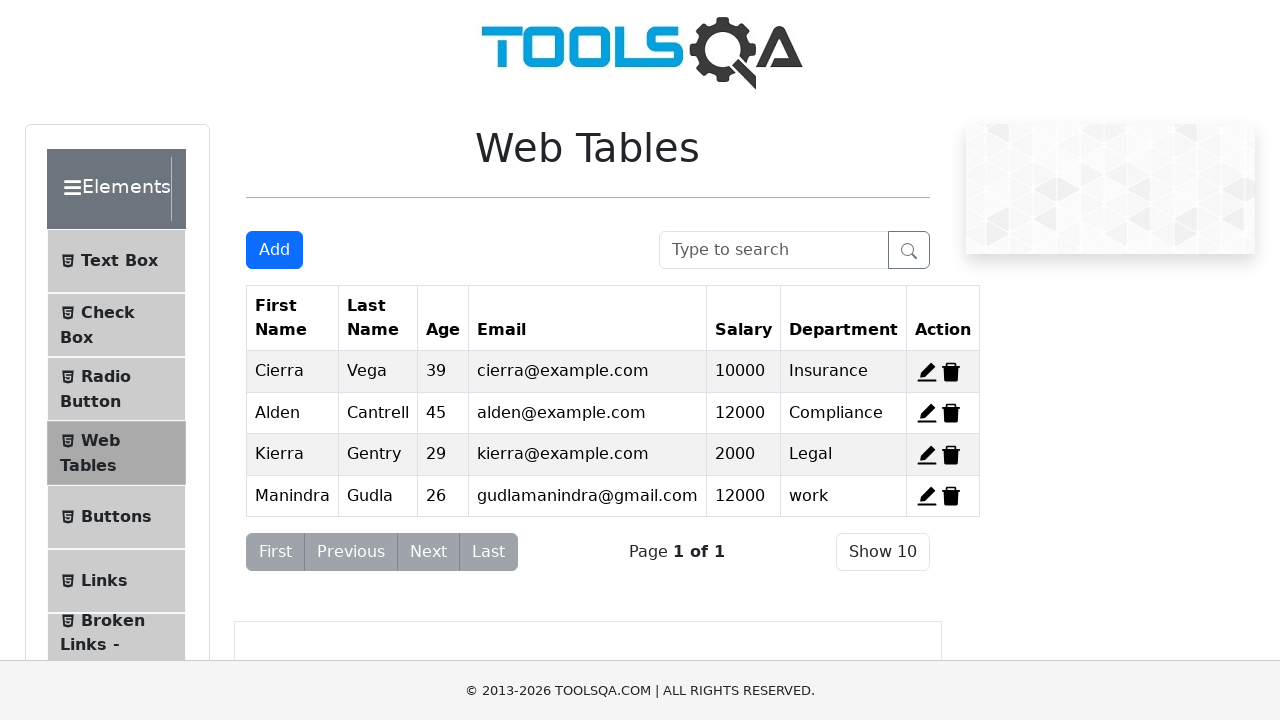